Tests browser navigation functionality by navigating to different pages and using back, forward, and refresh browser controls

Starting URL: https://demoqa.com/browser-windows

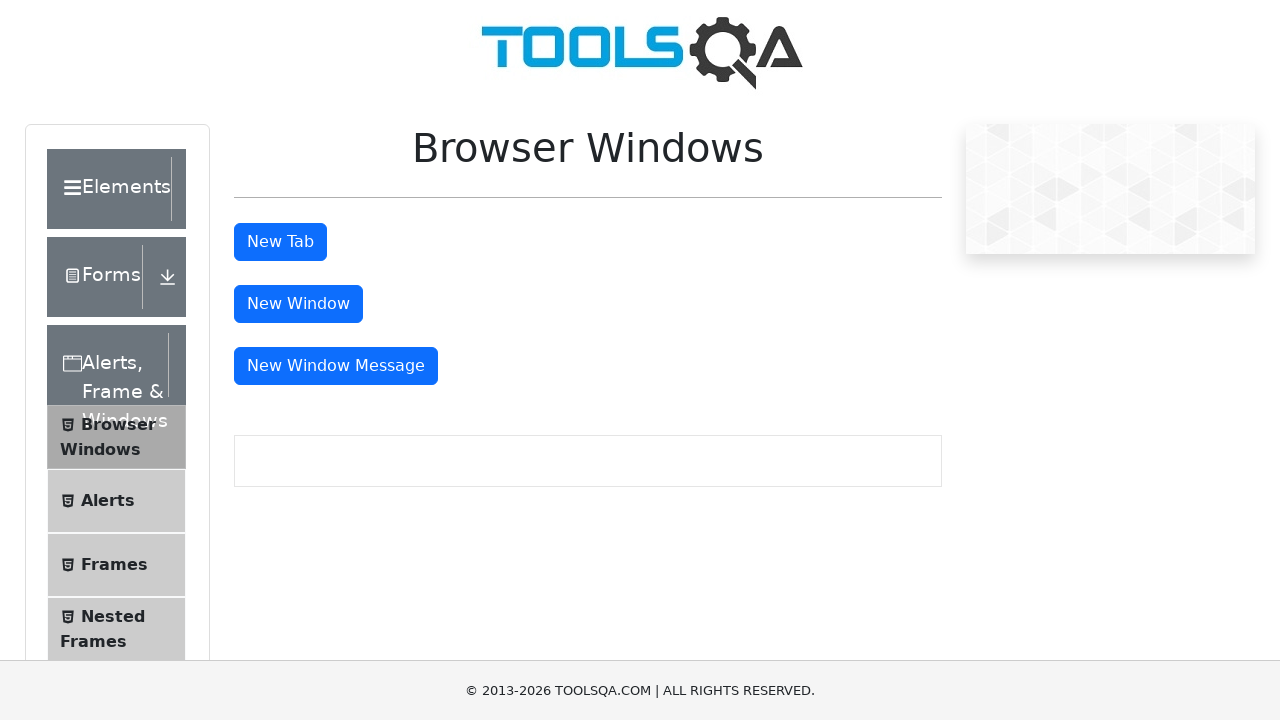

Navigated to DemoQA browser windows test page
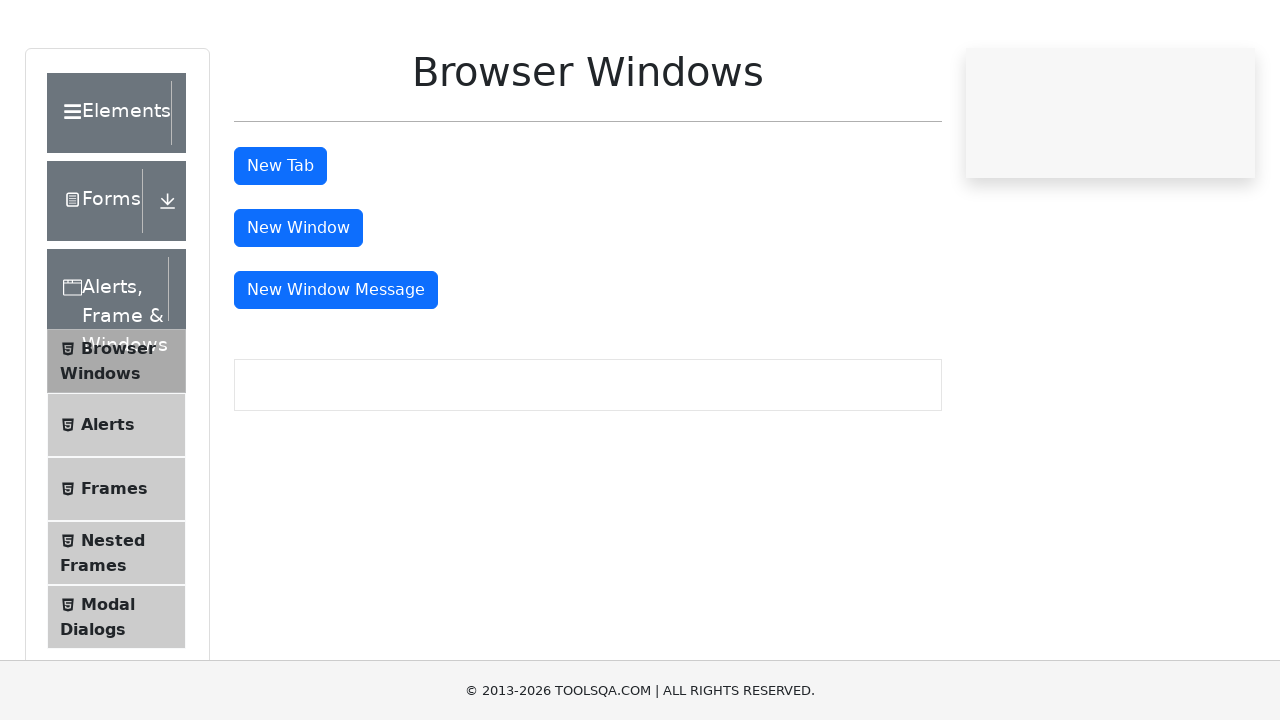

Navigated back to previous page using browser back button
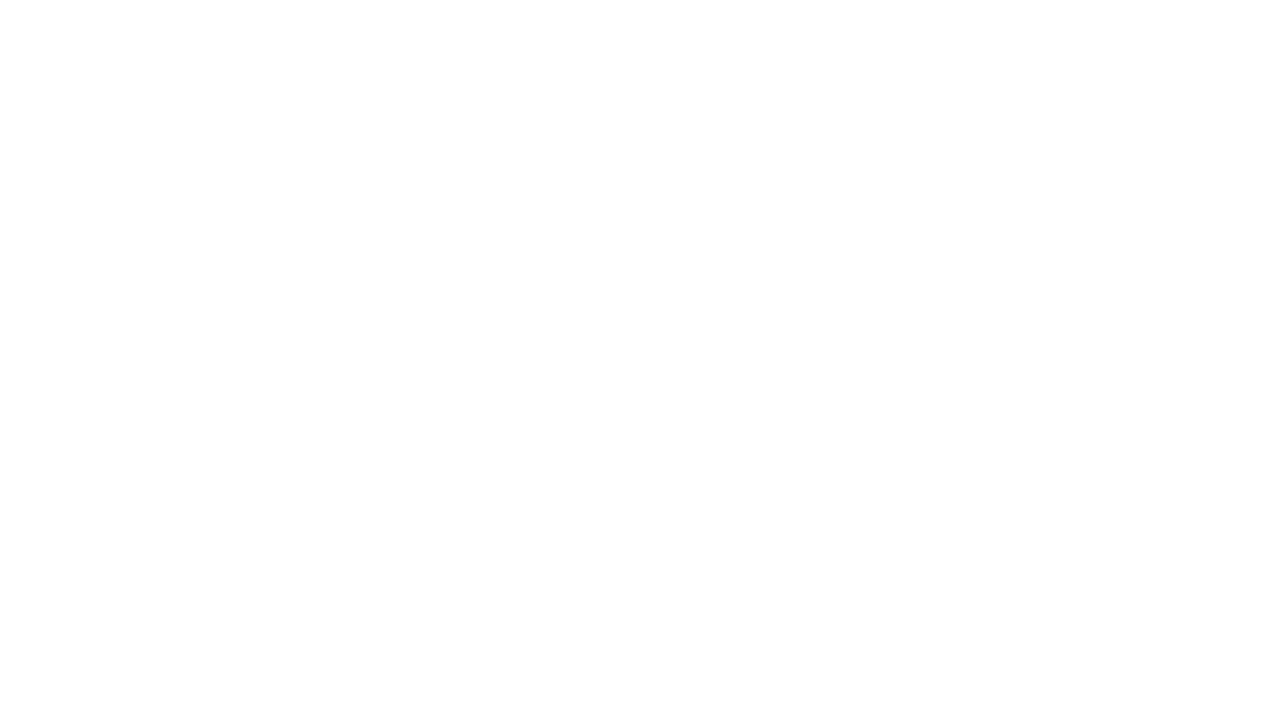

Navigated forward to next page using browser forward button
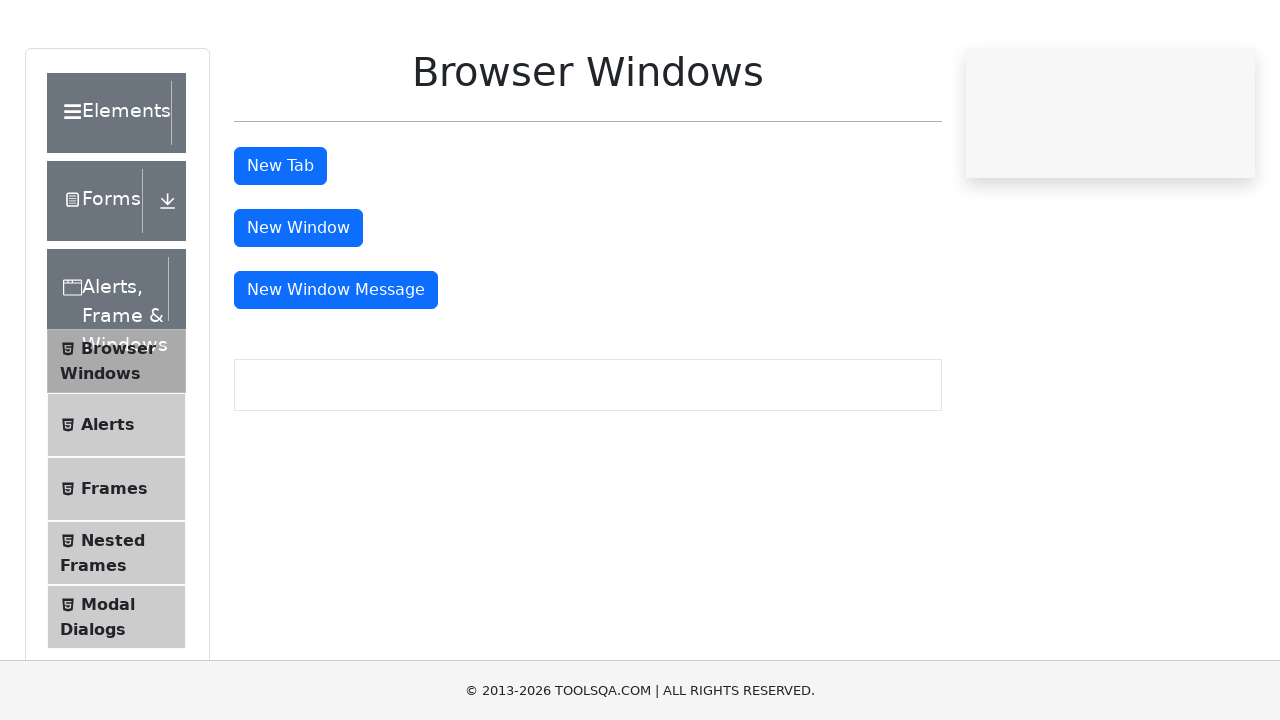

Refreshed the current page
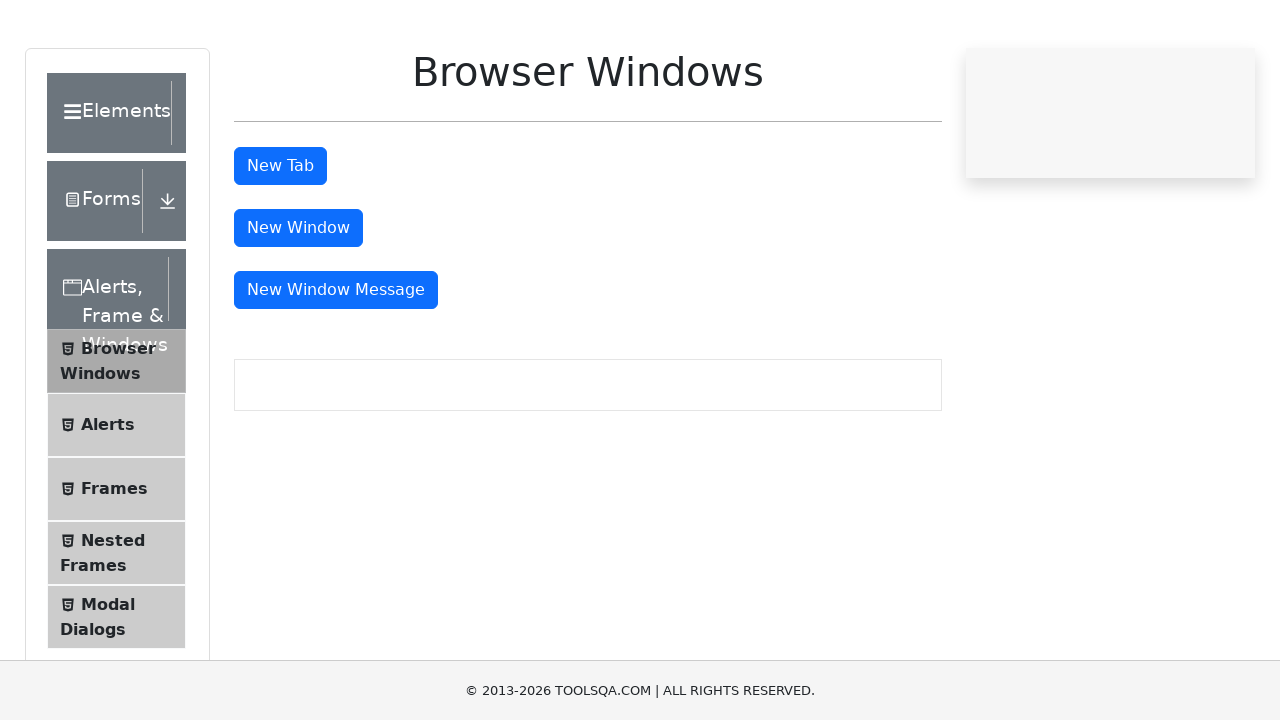

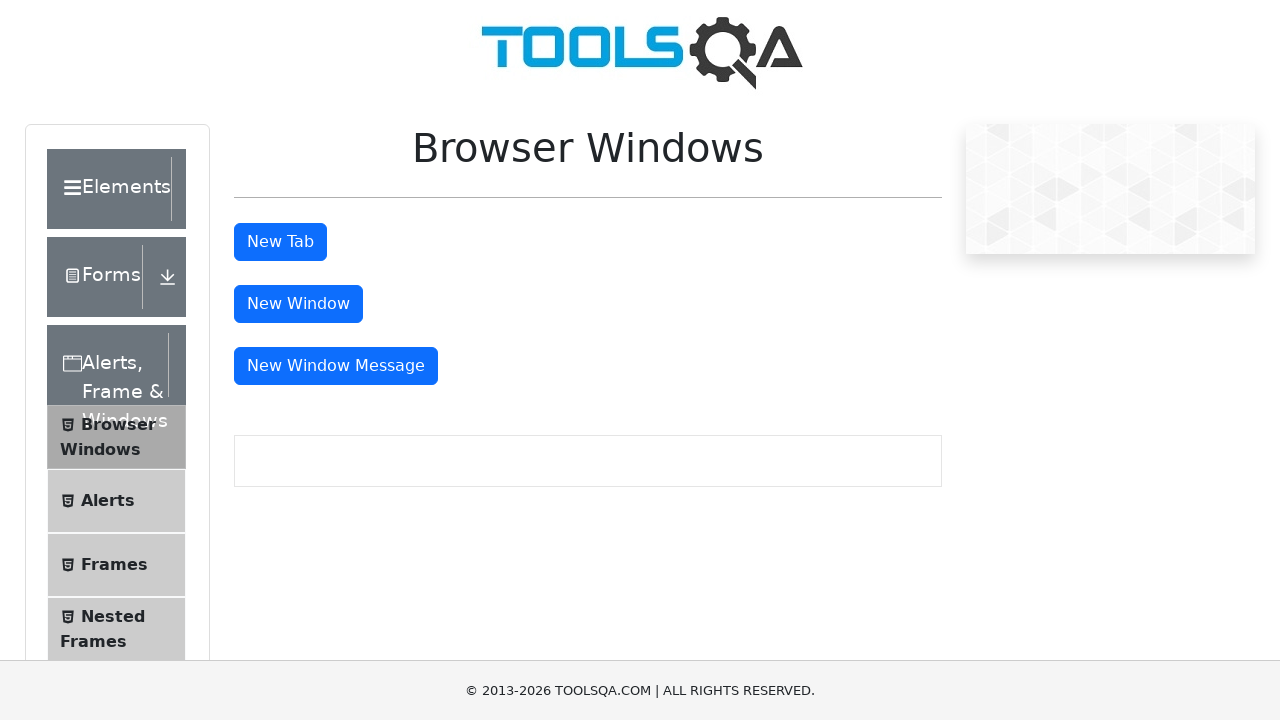